Tests dropdown selection by index, selecting Option 1 from the dropdown menu

Starting URL: https://testcenter.techproeducation.com/index.php?page=dropdown

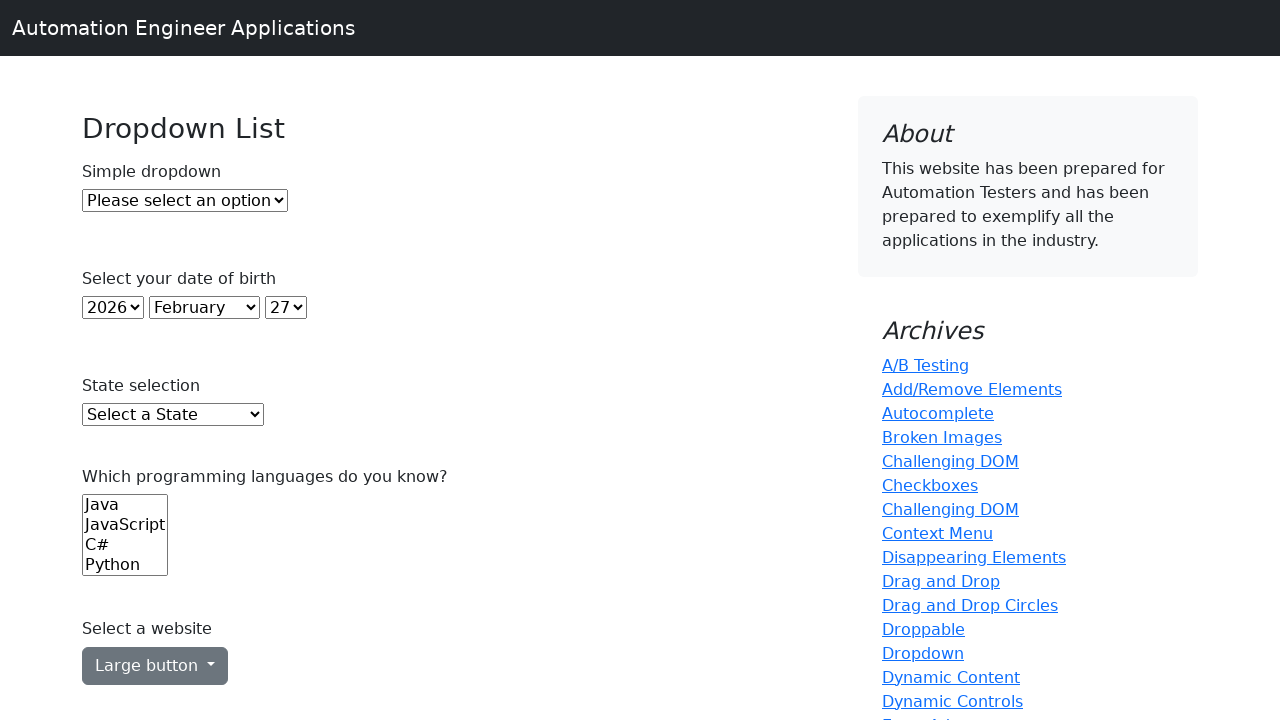

Navigated to dropdown test page
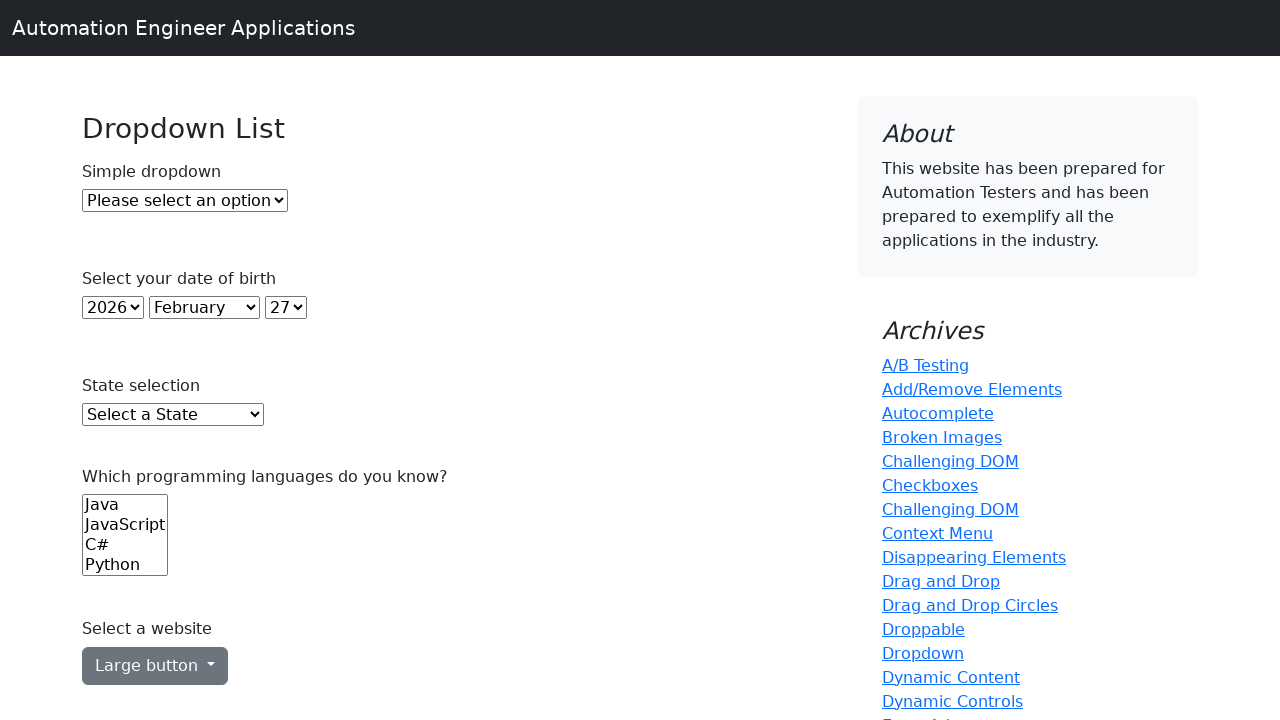

Selected Option 1 from dropdown menu by index 1 on #dropdown
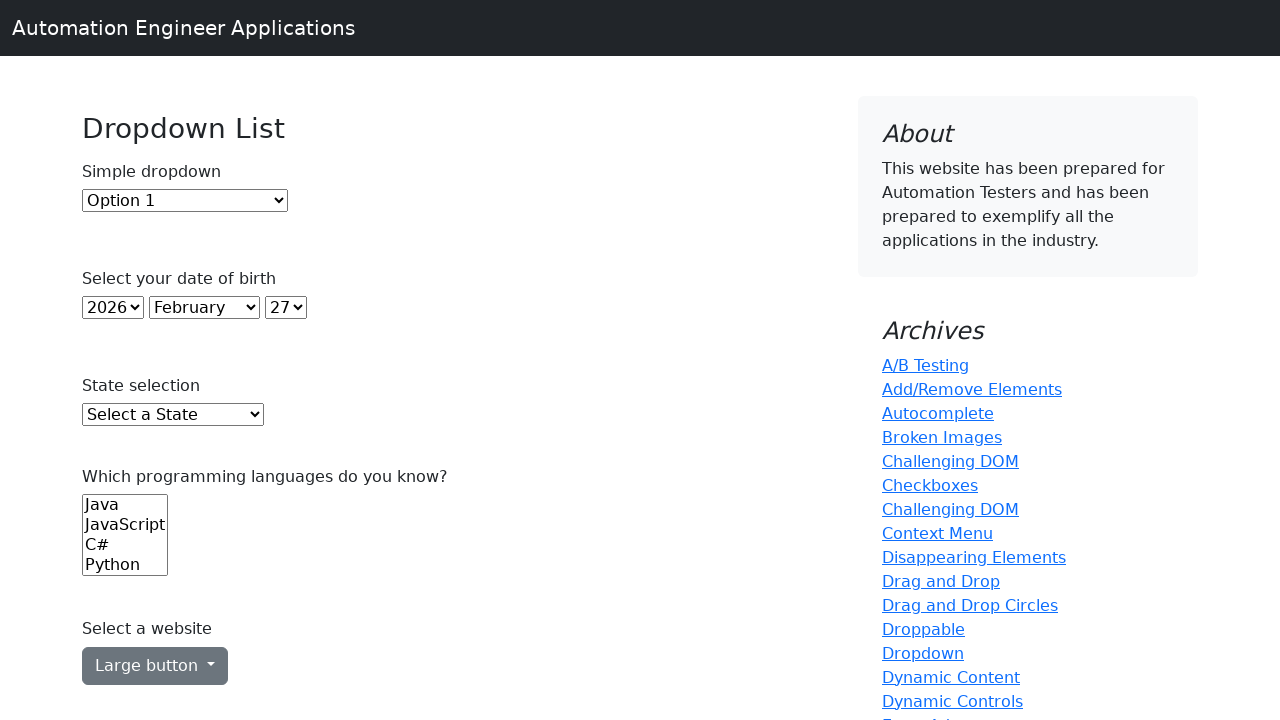

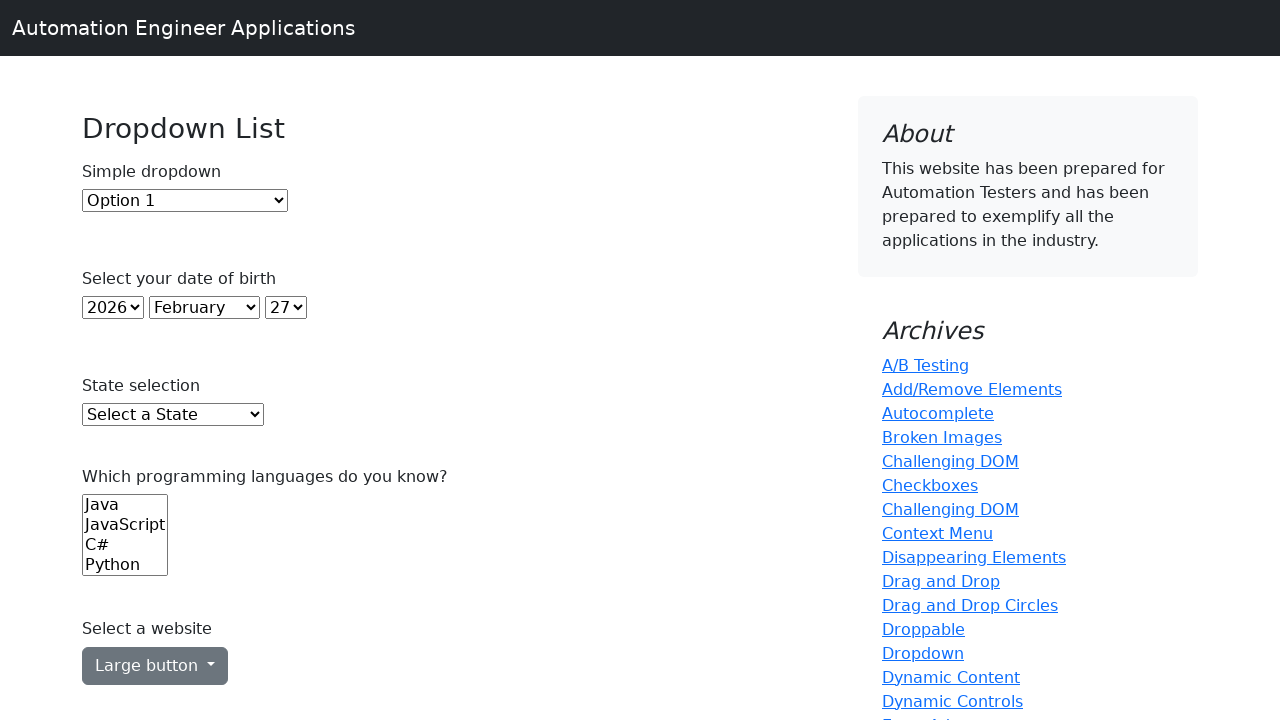